Tests e-commerce shopping cart functionality by adding specific vegetables to cart, proceeding to checkout, and applying a promo code to verify discount is applied.

Starting URL: https://rahulshettyacademy.com/seleniumPractise/#/

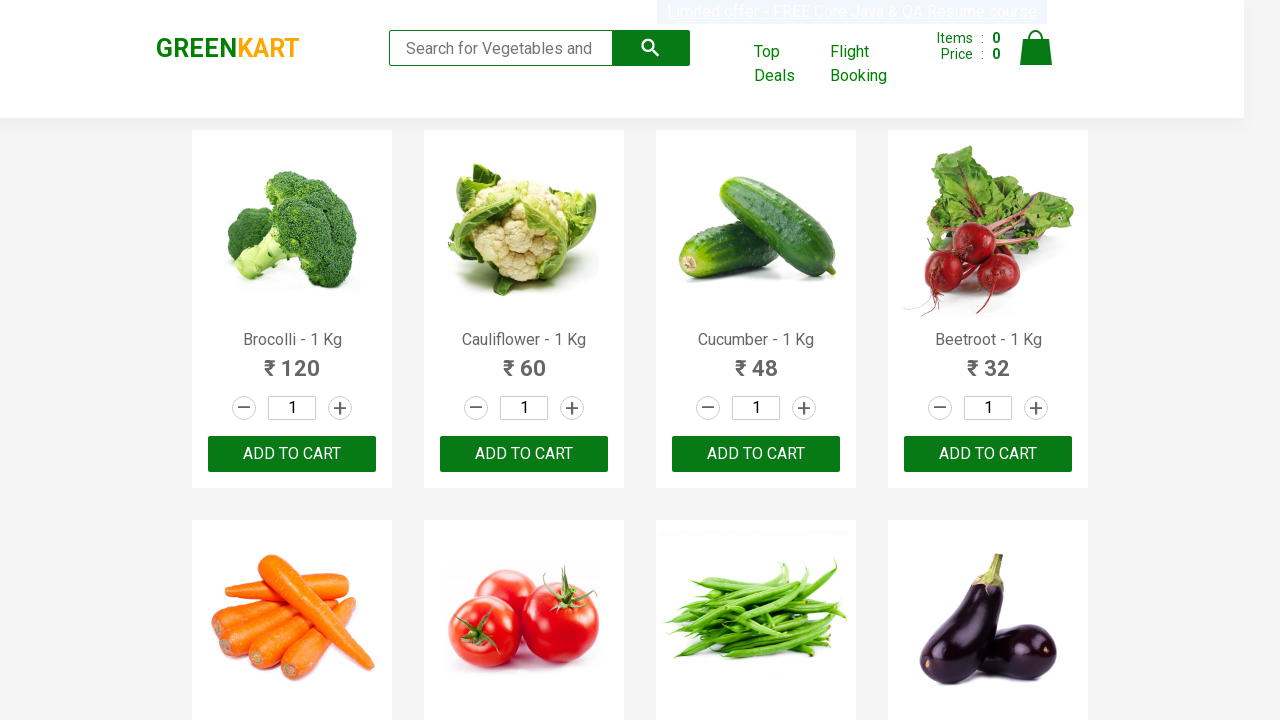

Waited for product names to load on e-commerce page
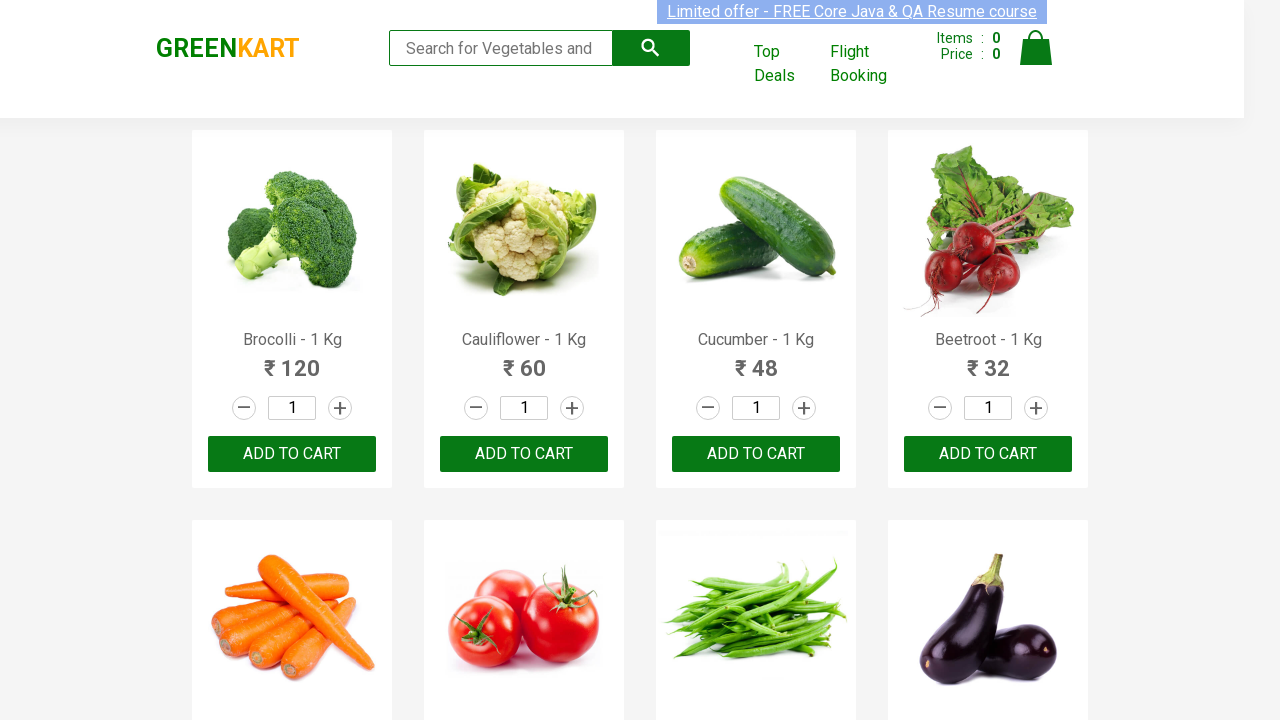

Retrieved all vegetable product name elements
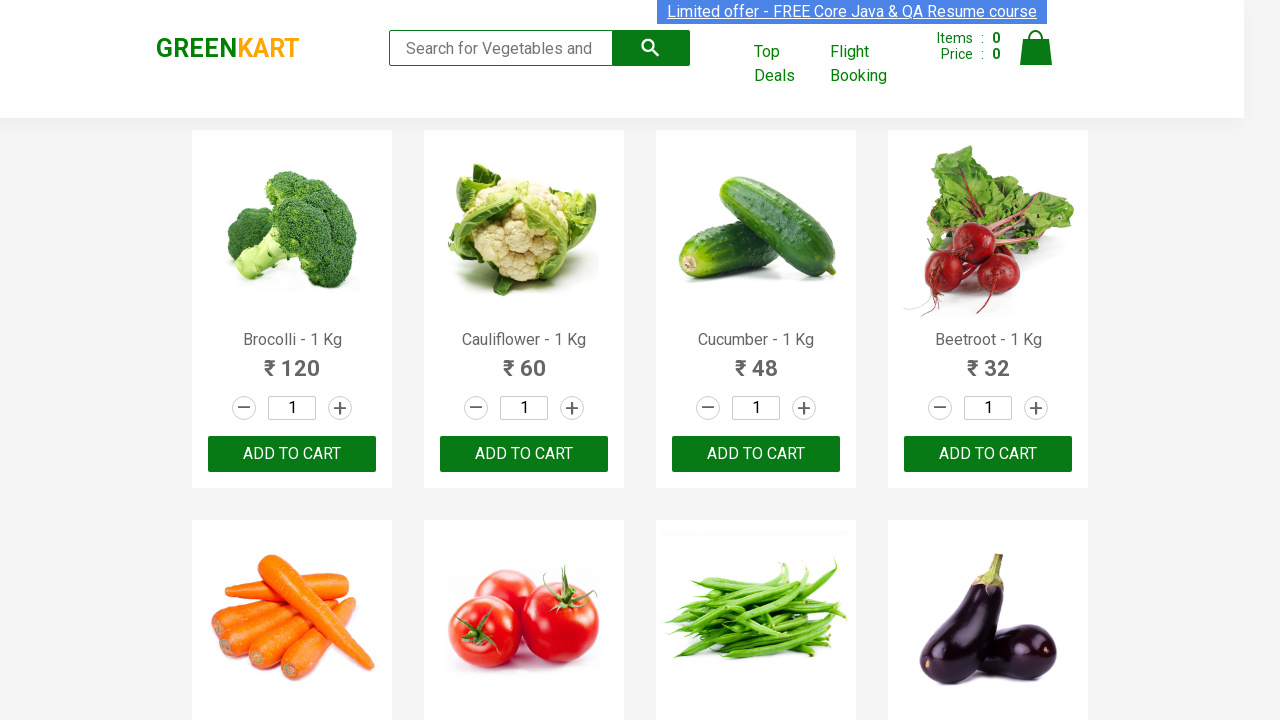

Retrieved all add to cart button elements
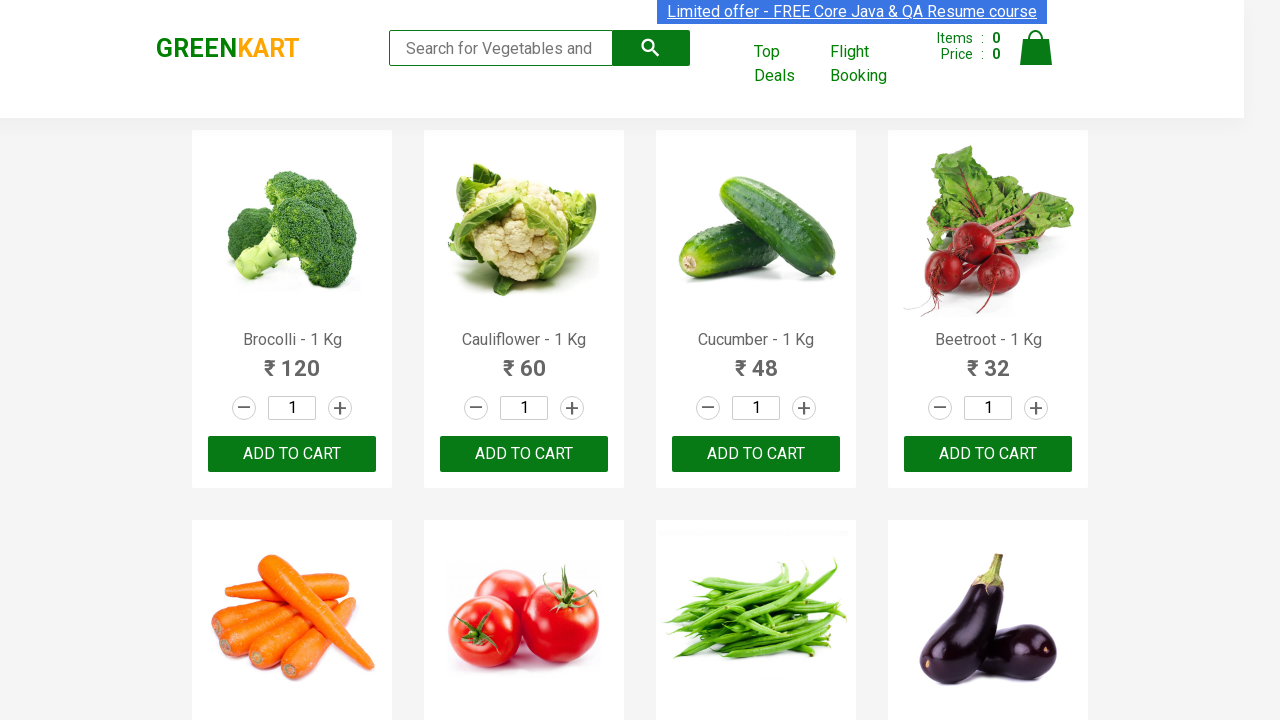

Added Brocolli to shopping cart at (292, 454) on div.product-action button >> nth=0
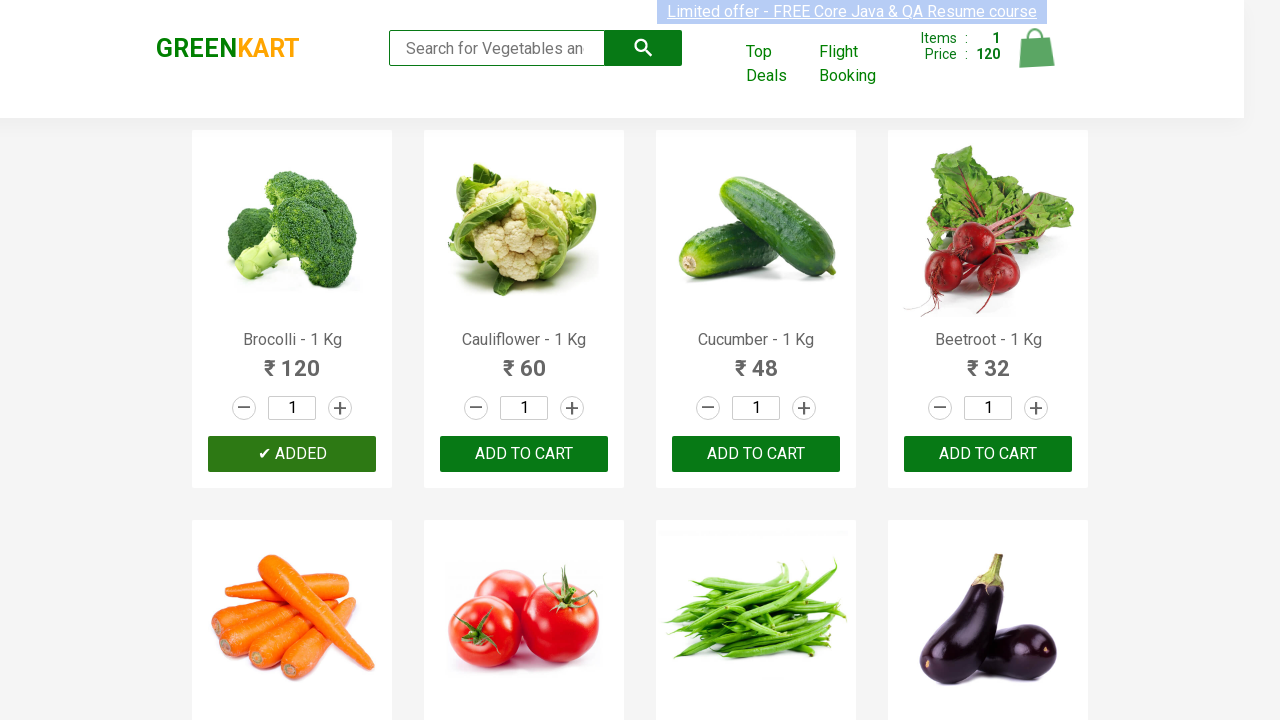

Added Cucumber to shopping cart at (756, 454) on div.product-action button >> nth=2
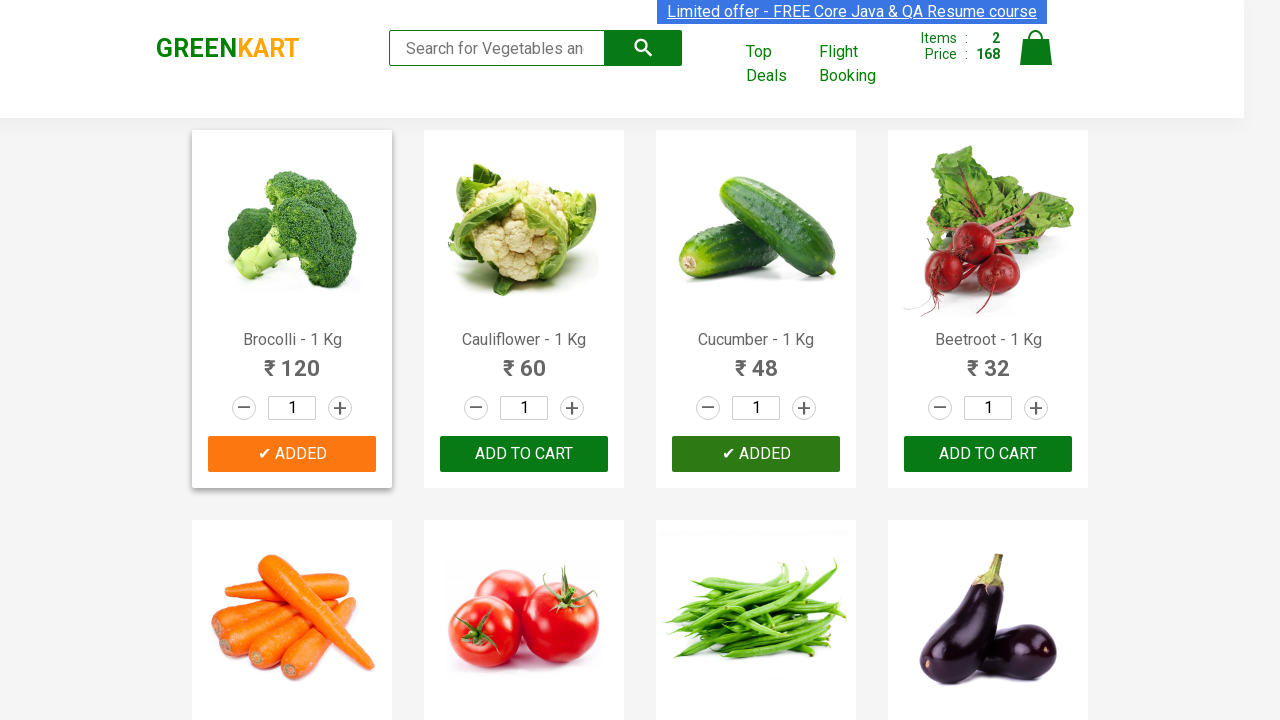

Added Beetroot to shopping cart at (988, 454) on div.product-action button >> nth=3
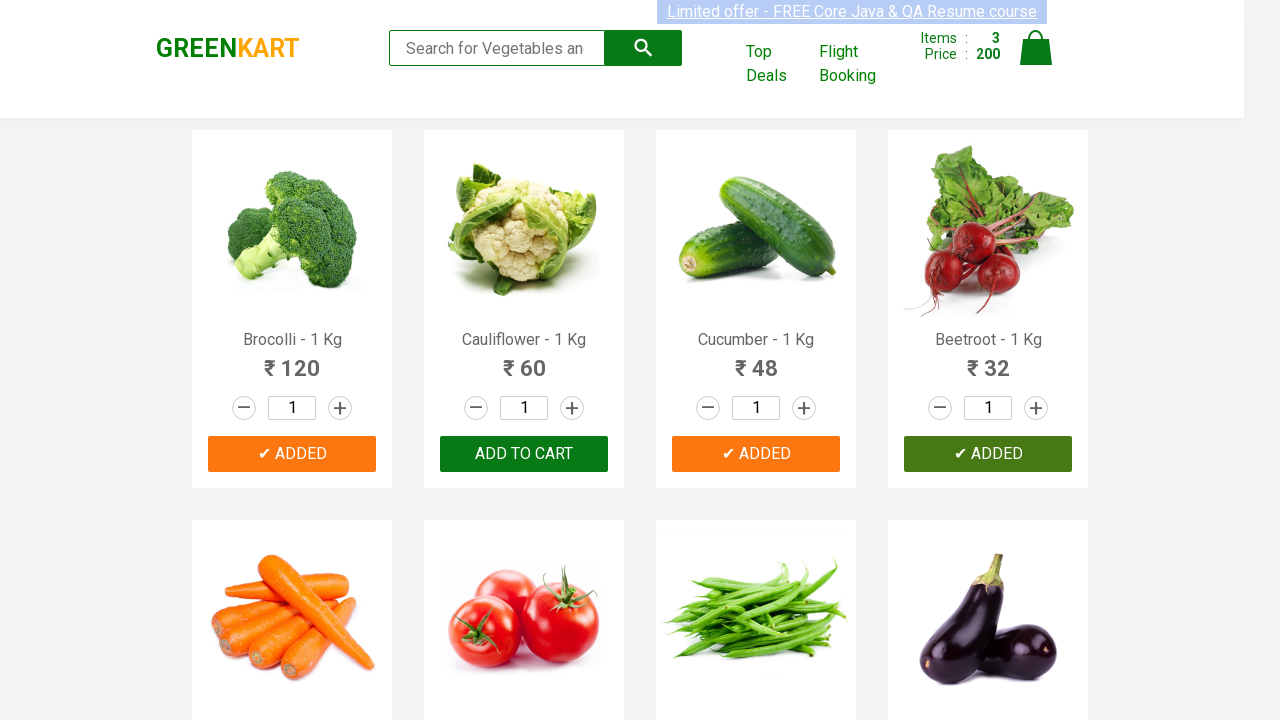

Added Mushroom to shopping cart at (524, 360) on div.product-action button >> nth=9
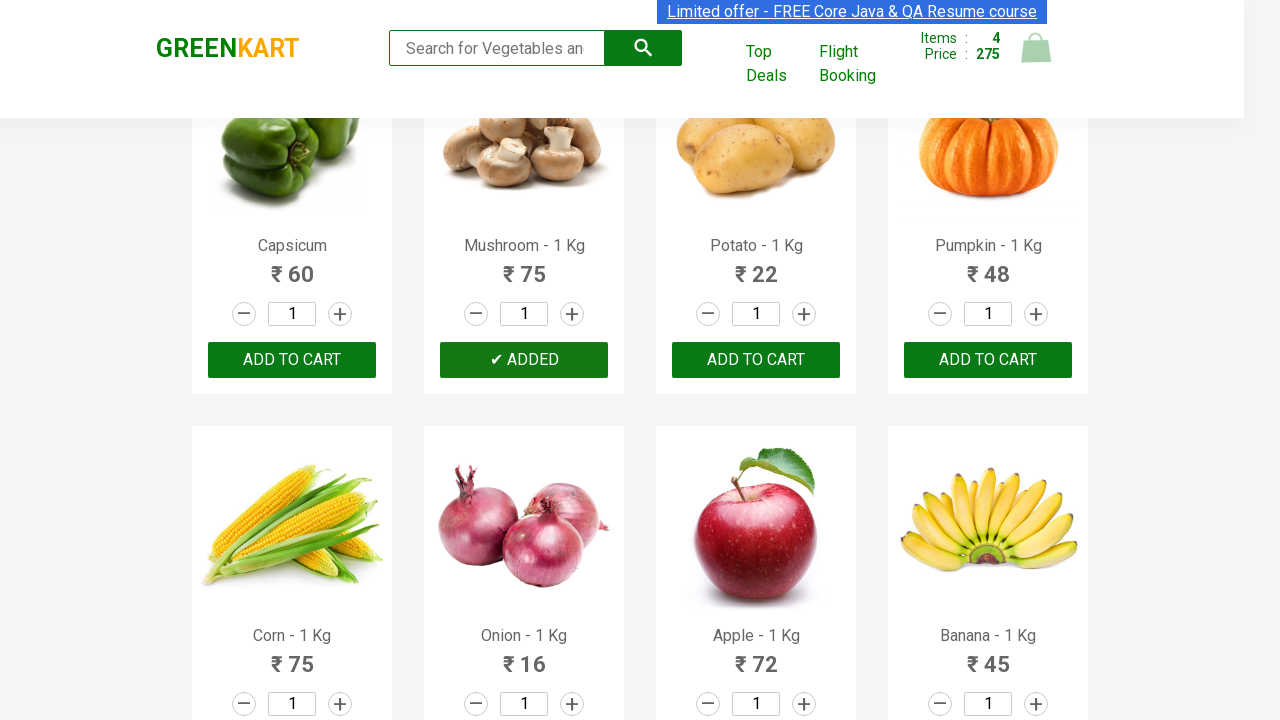

Added Apple to shopping cart at (756, 360) on div.product-action button >> nth=14
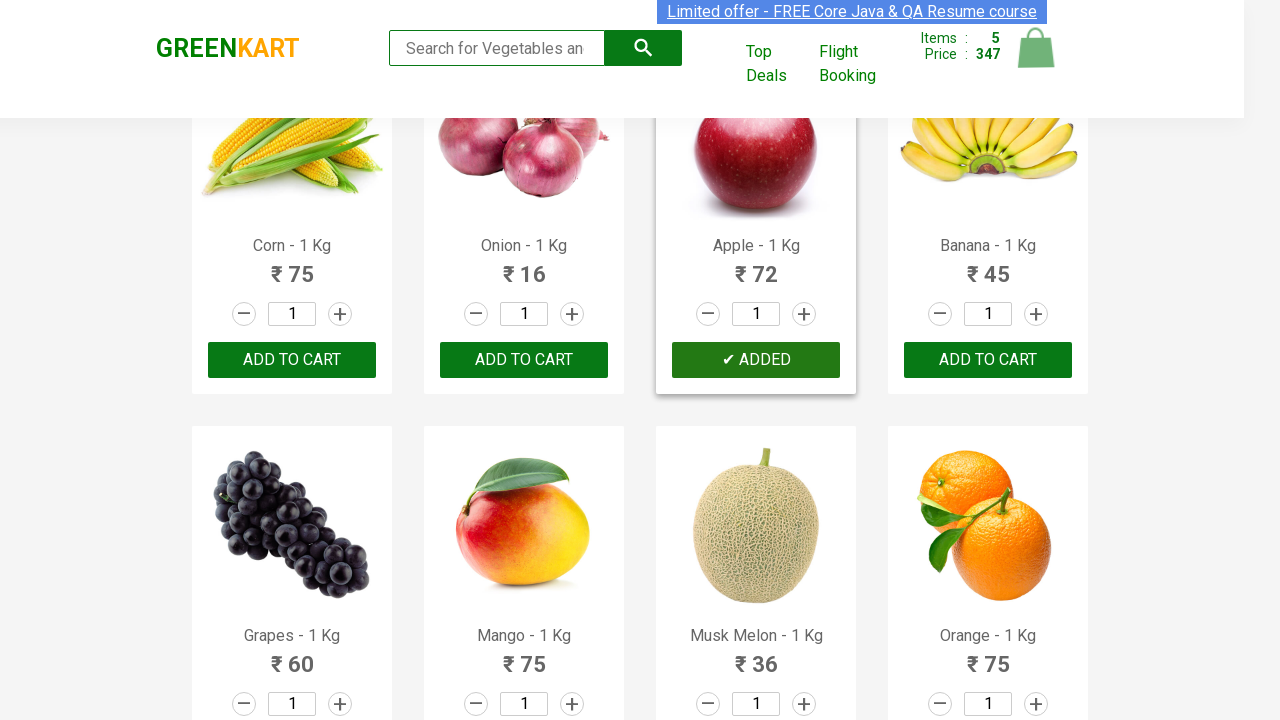

Clicked on shopping cart icon at (1036, 48) on img[alt='Cart']
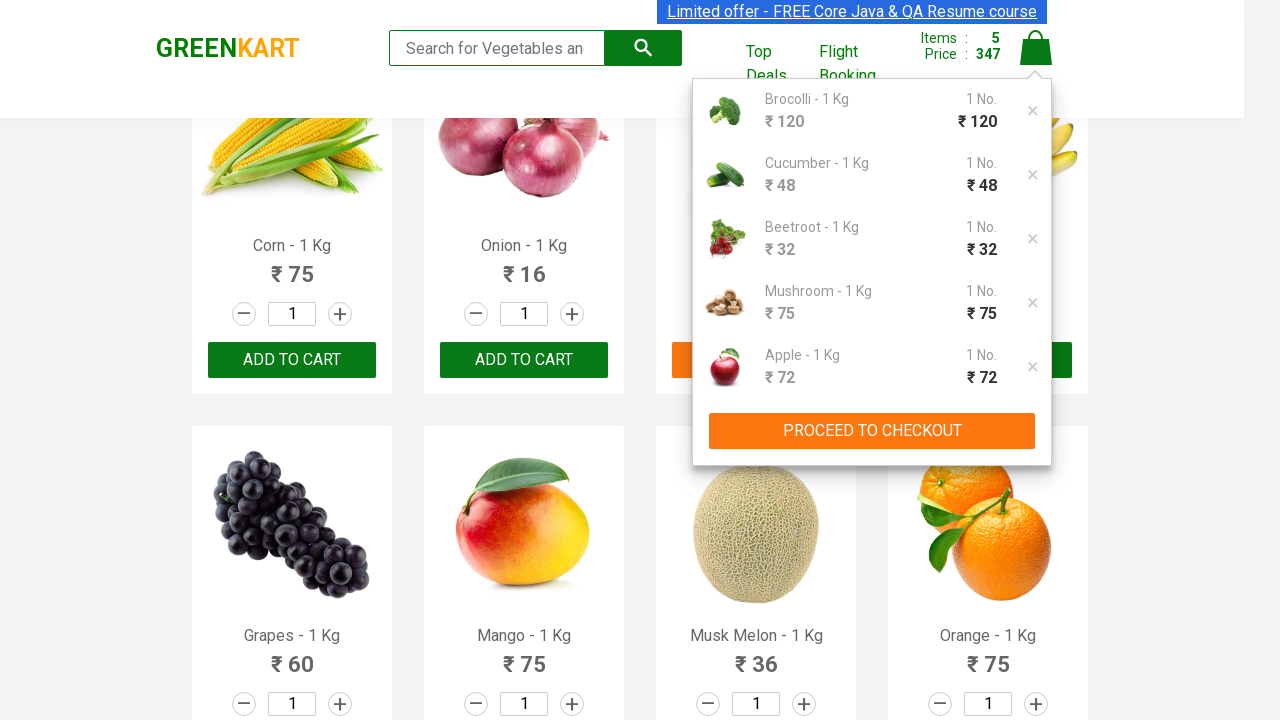

Clicked PROCEED TO CHECKOUT button at (872, 431) on xpath=//button[contains(text(),'PROCEED TO CHECKOUT')]
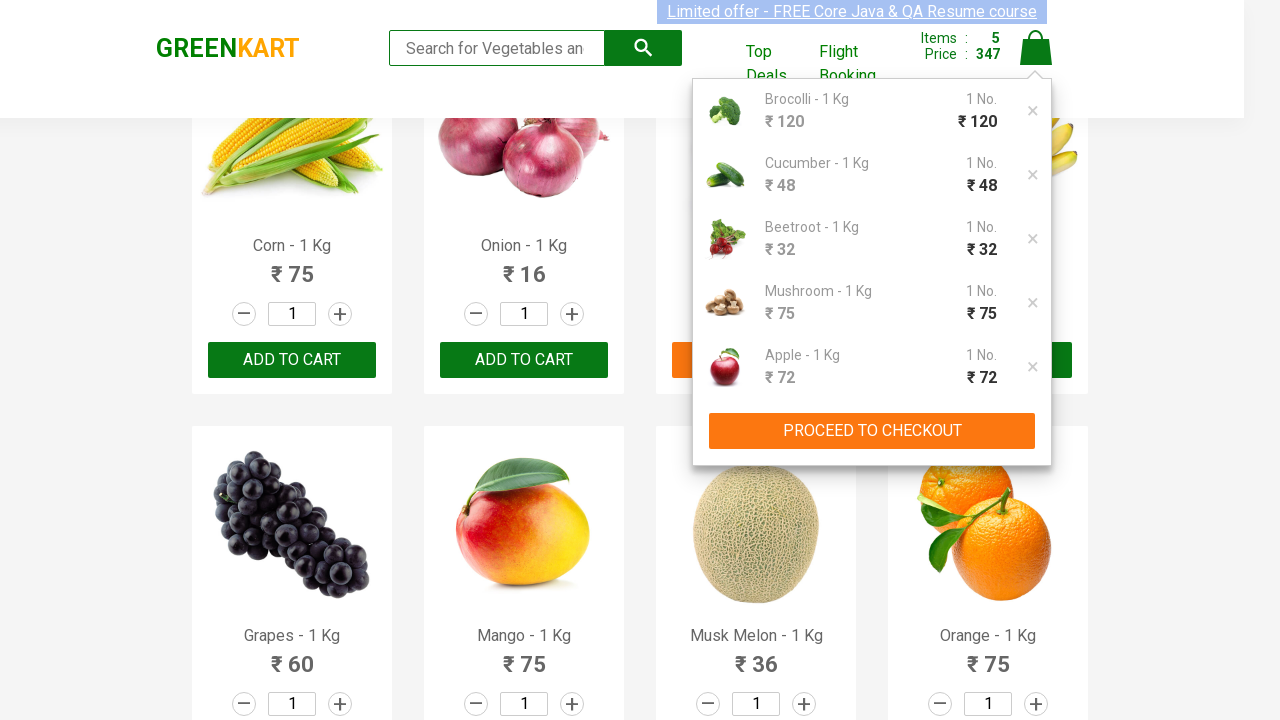

Entered promo code 'rahulshettyacademy' in promo code field on input.promoCode
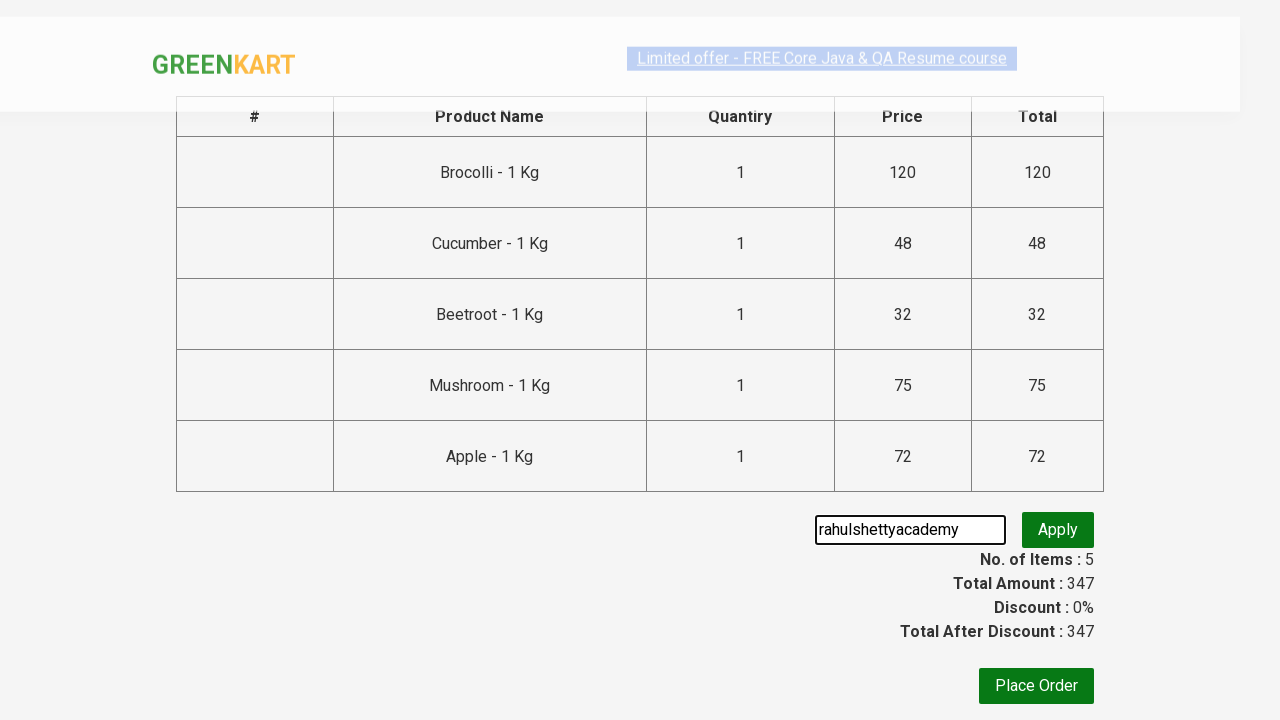

Clicked apply promo button to apply discount code at (1058, 530) on button.promoBtn
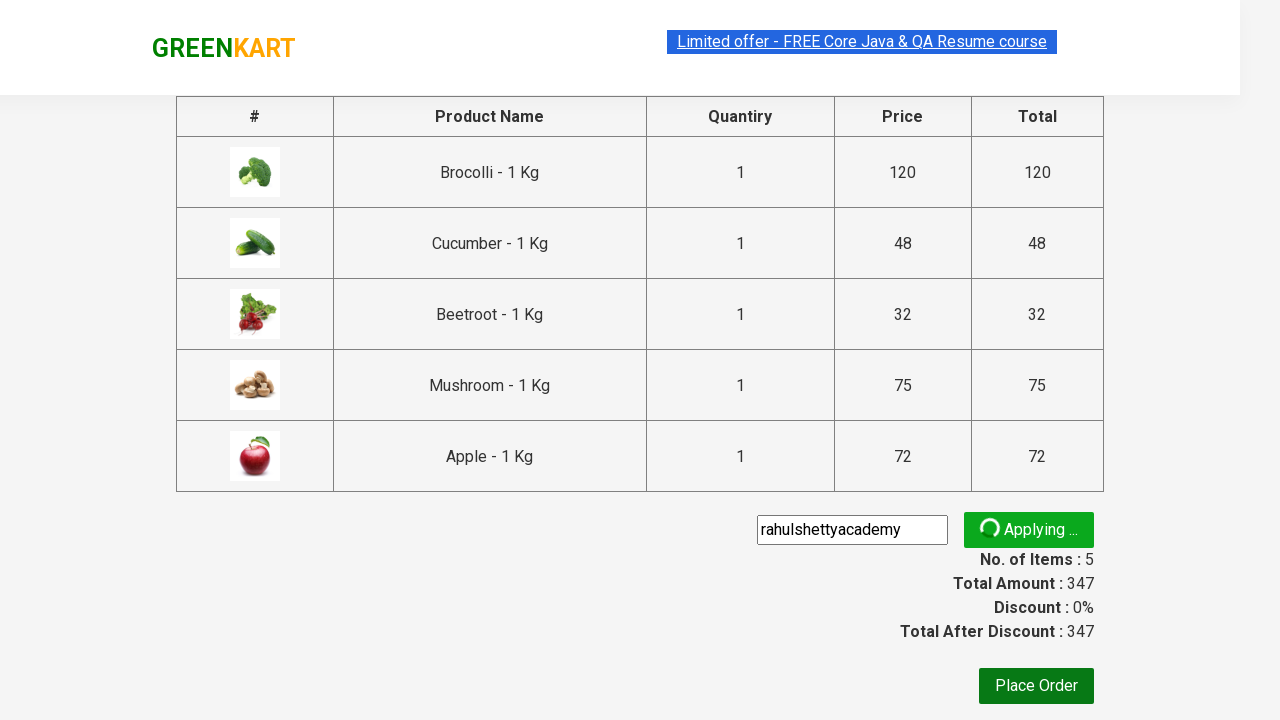

Promo discount confirmation message appeared
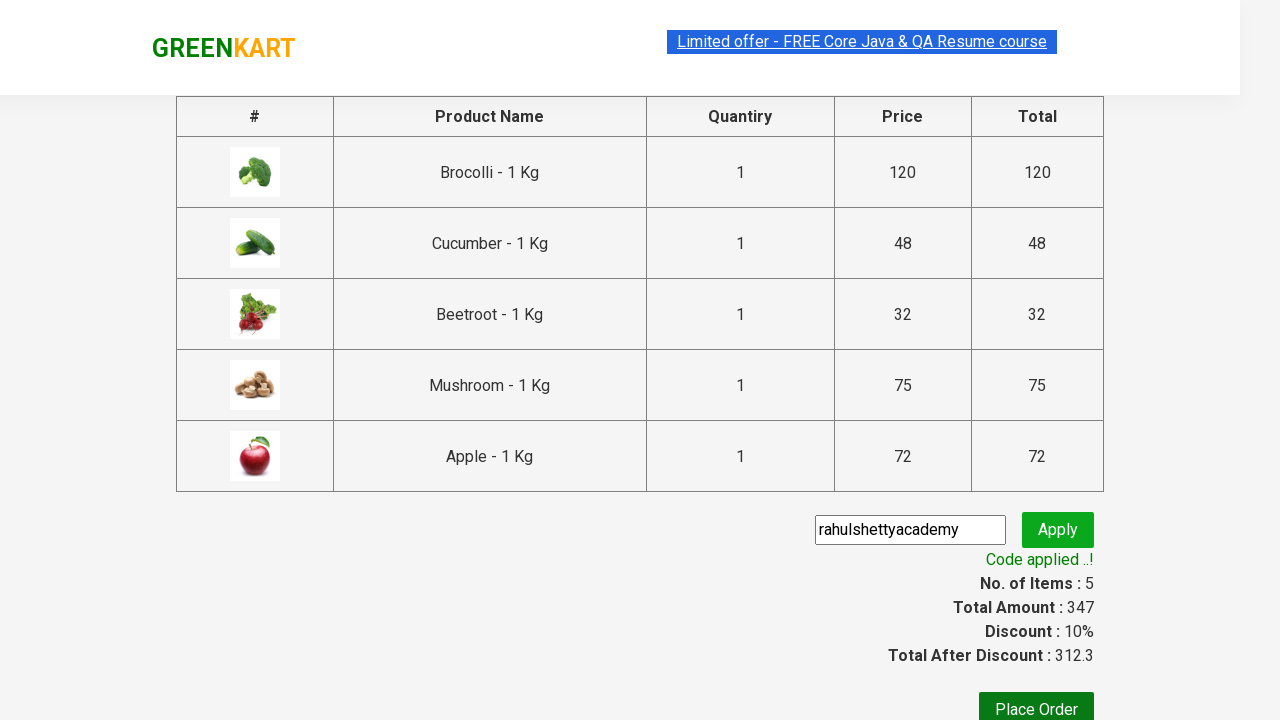

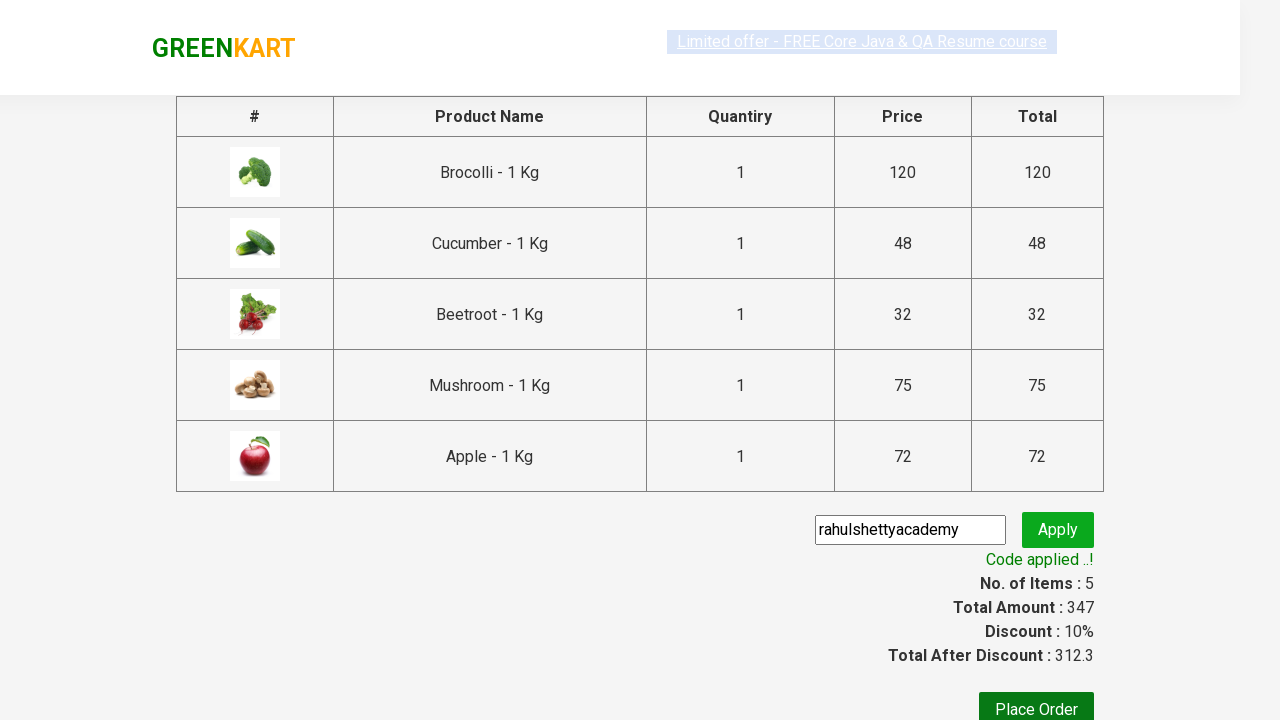